Simple test that navigates to the Platzi website homepage and verifies it loads

Starting URL: https://www.platzi.com

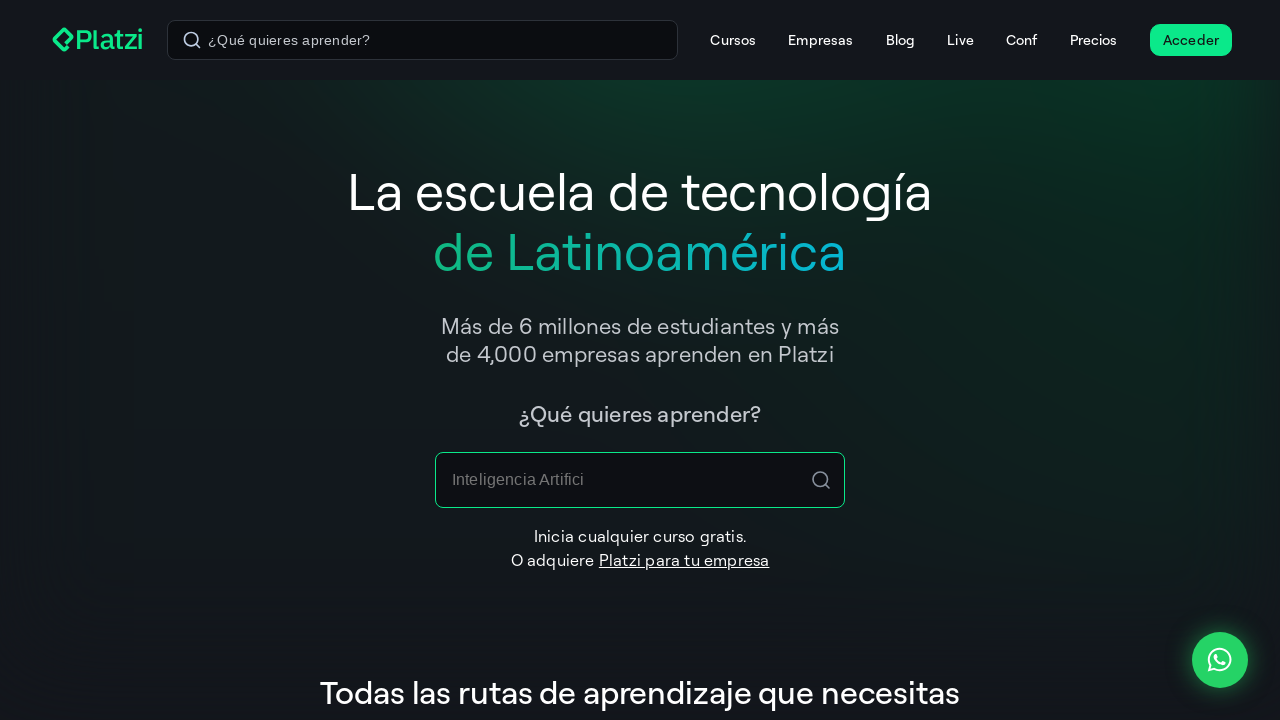

Navigated to Platzi homepage
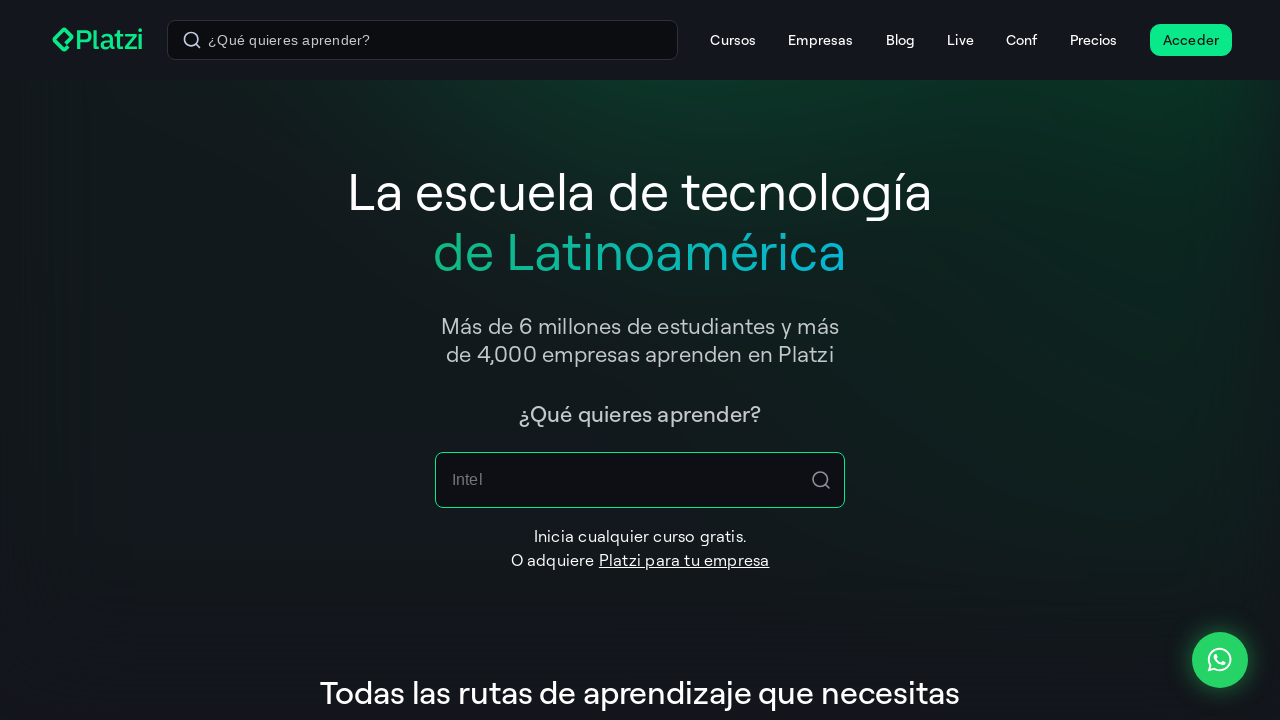

Page DOM content loaded
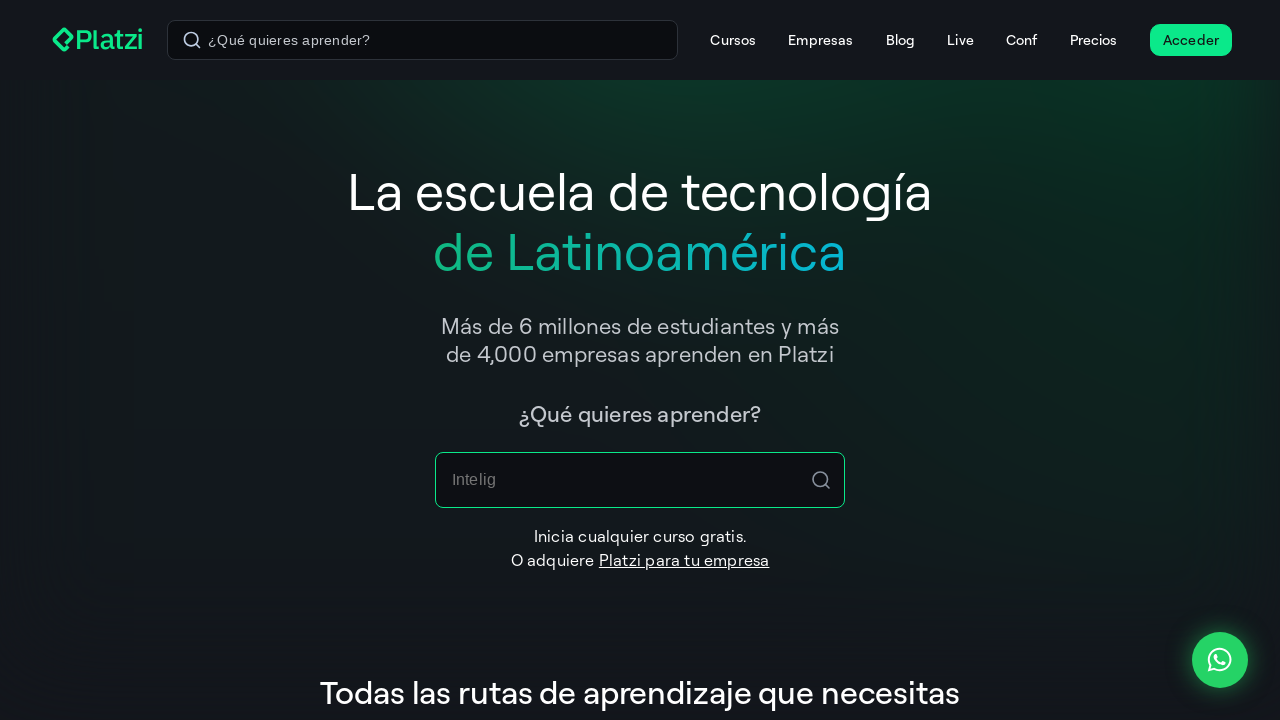

Verified page has a title
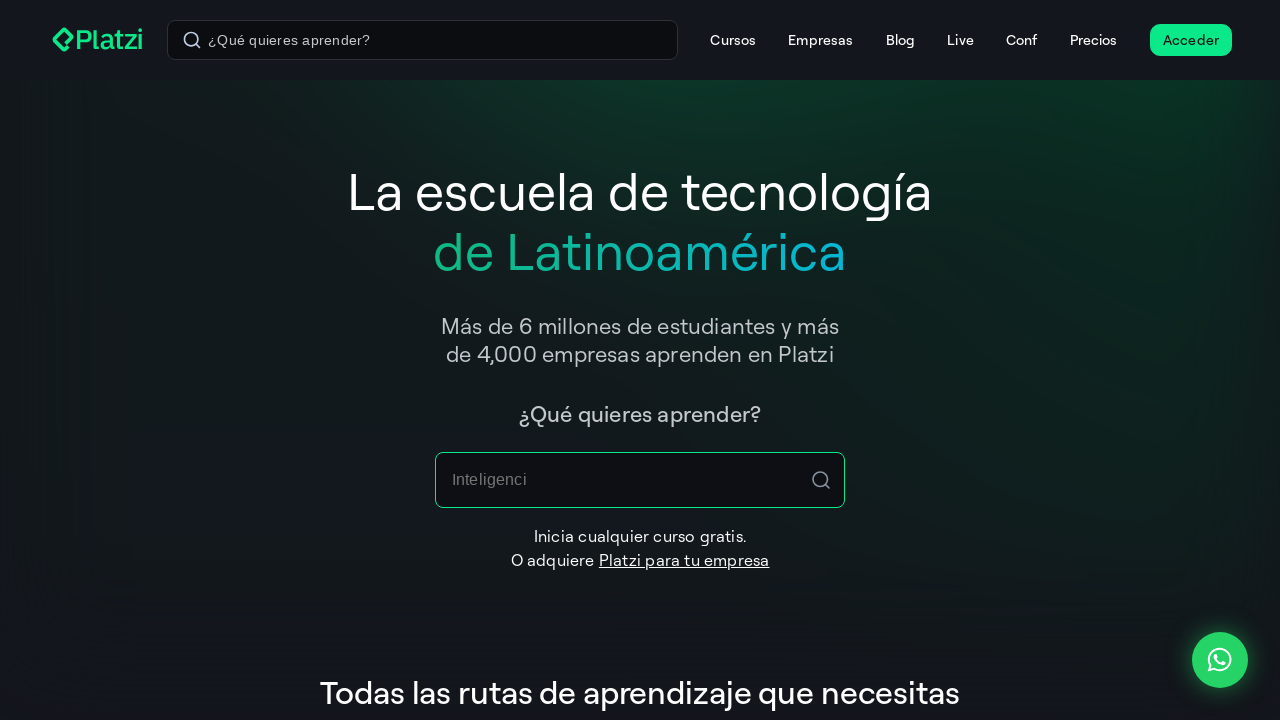

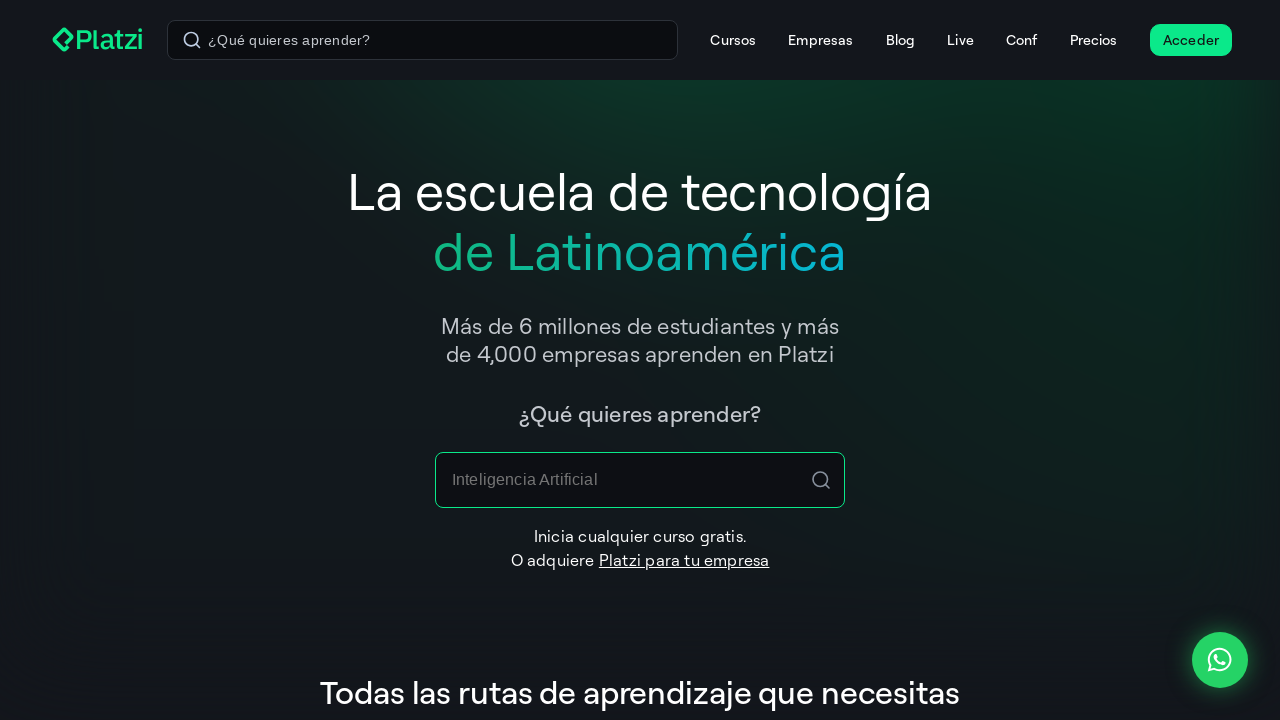